Tests that the server returns proper security headers like x-frame-options or x-content-type-options.

Starting URL: https://local.dev.rafflewinnerpicker.com

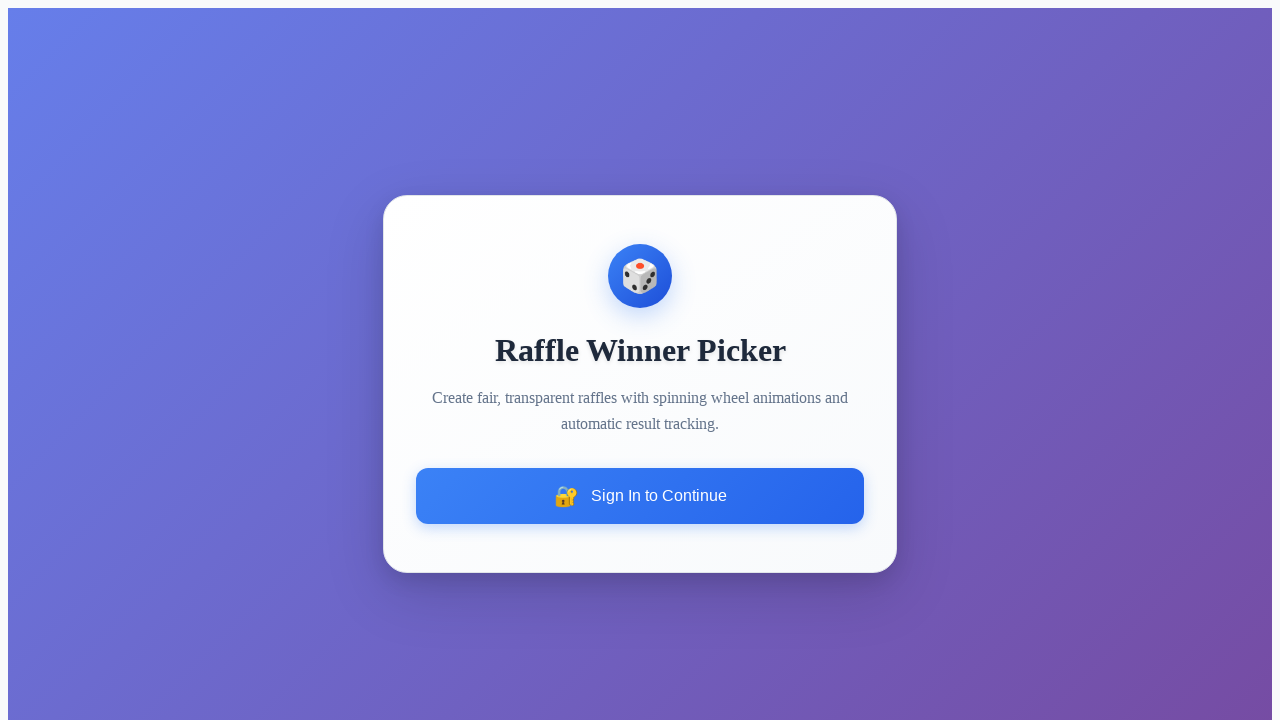

Reloaded page to capture response headers
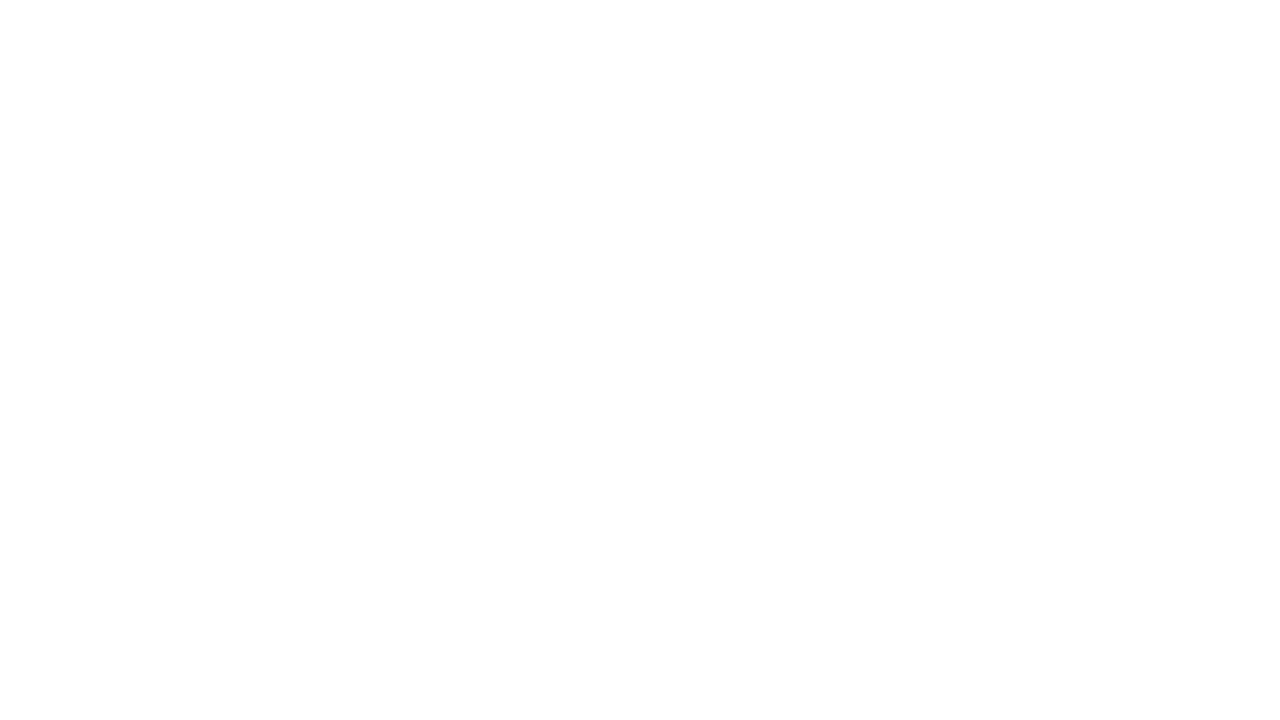

Verified response object is not None
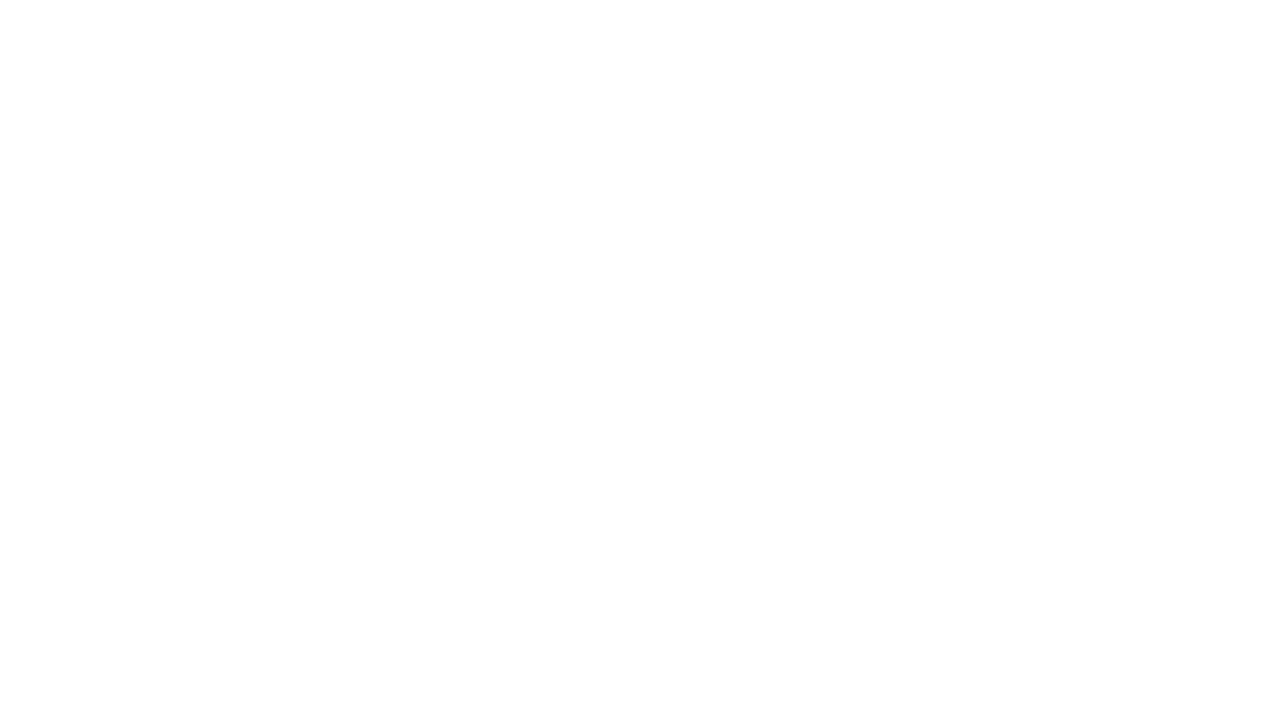

Retrieved response headers from reload
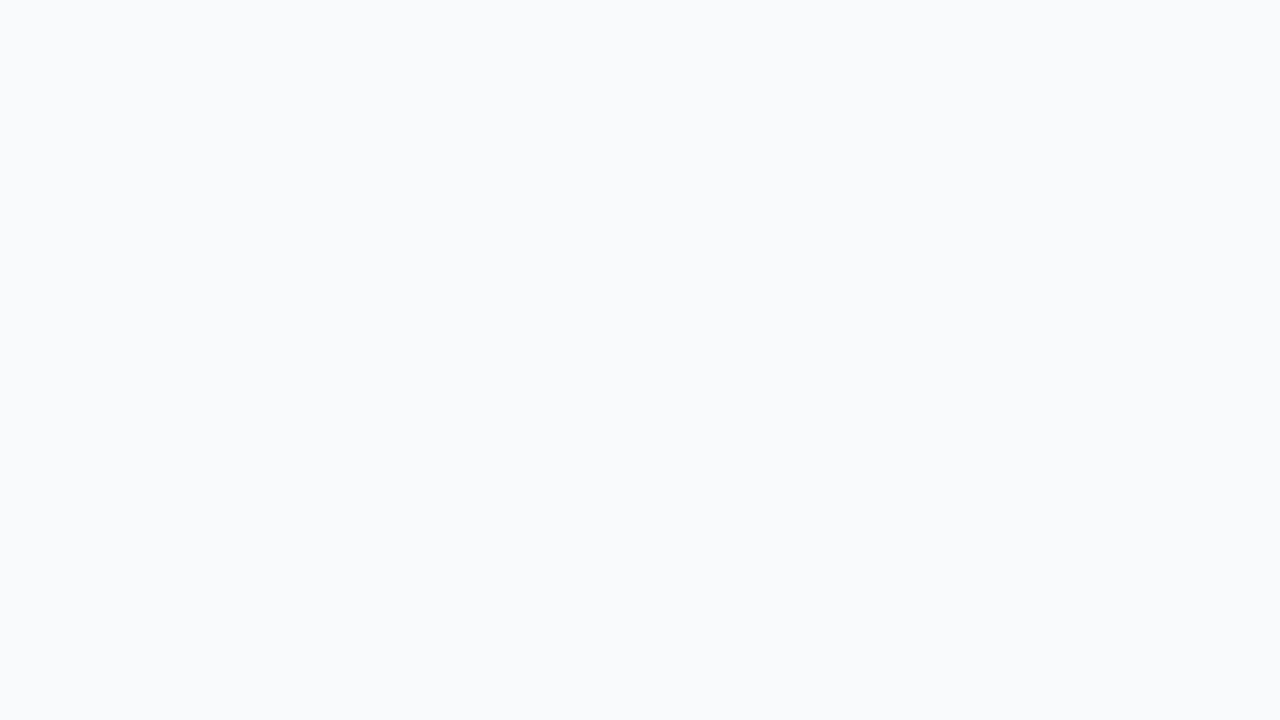

Verified security headers present (x-frame-options or x-content-type-options)
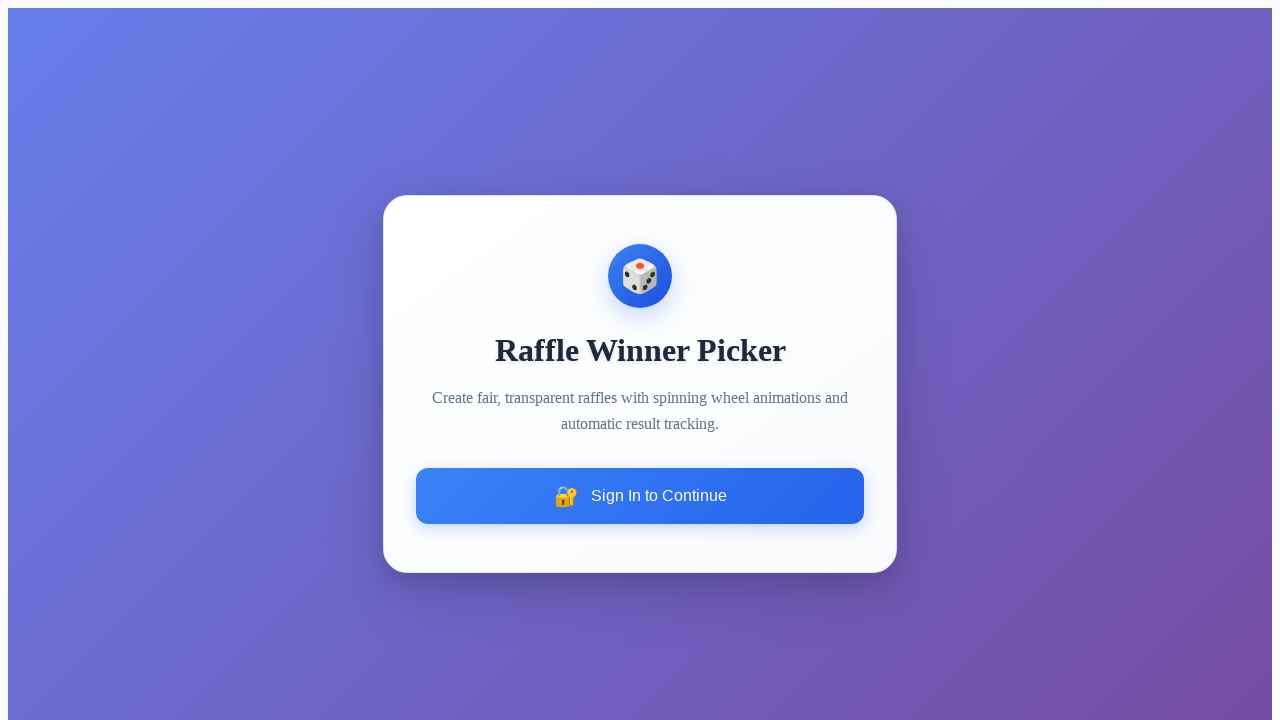

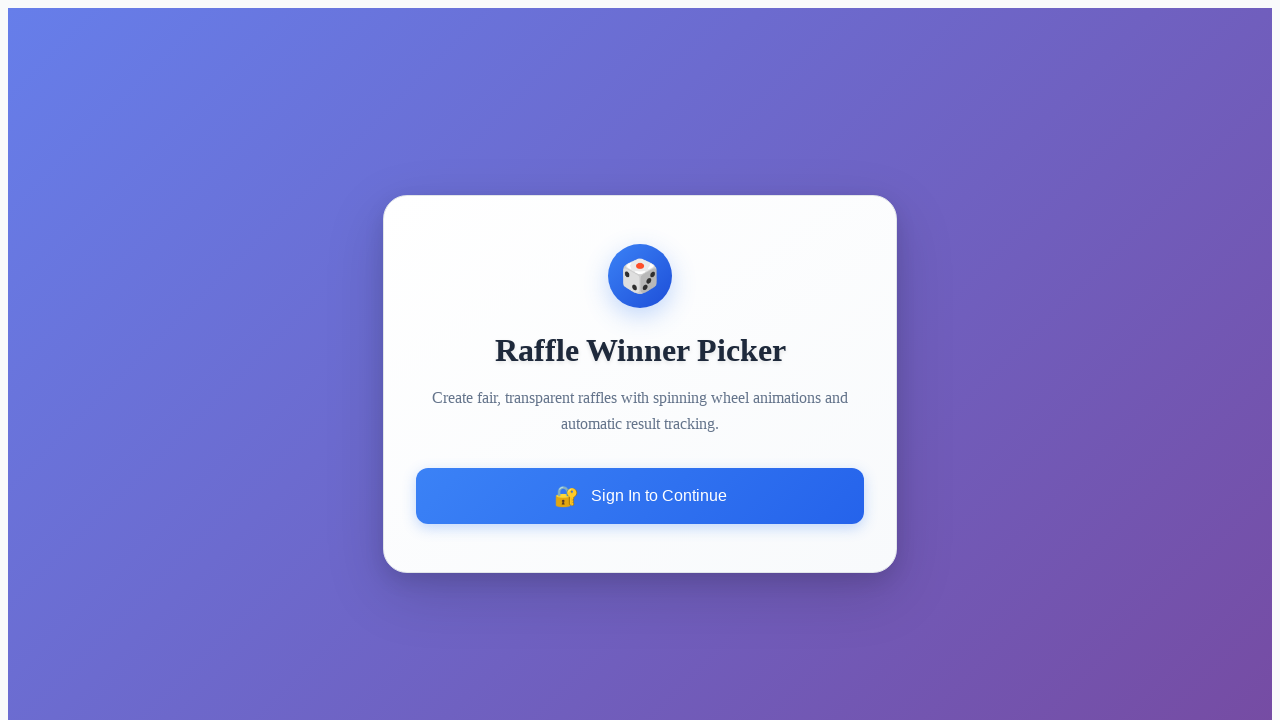